Navigates to the MobileRecharge website homepage and waits for it to load

Starting URL: https://mobilerecharge.com/

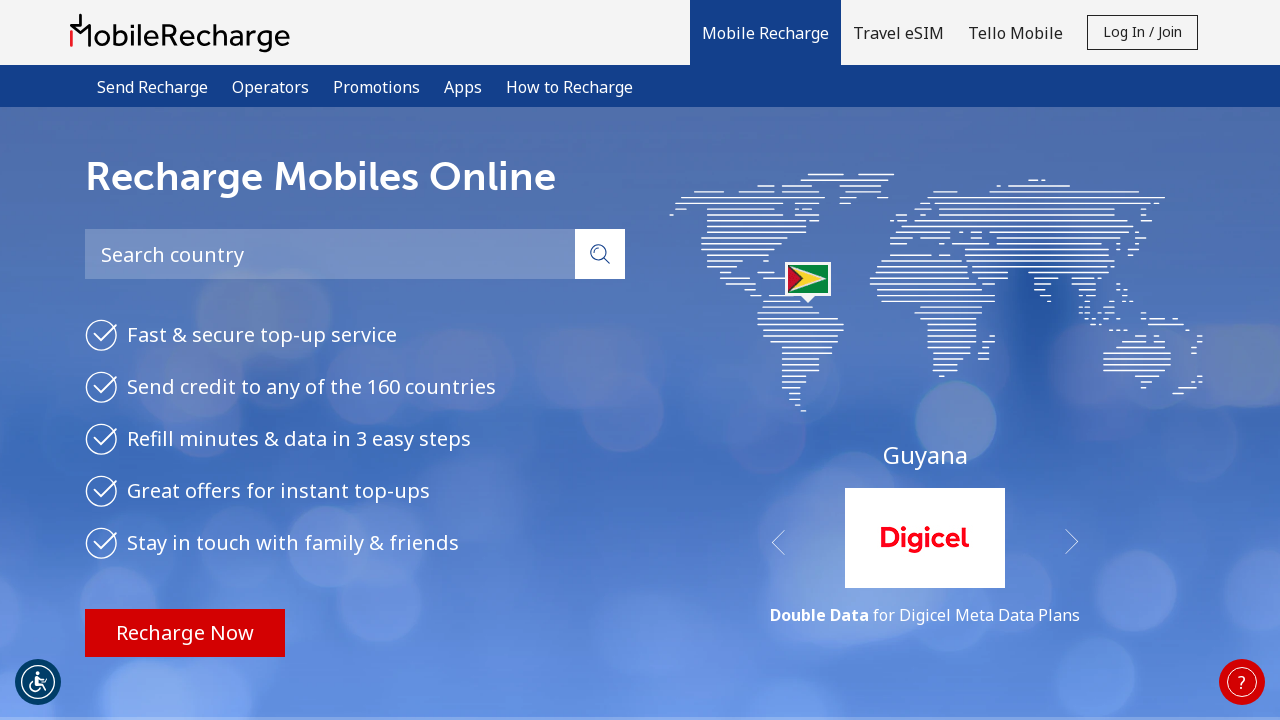

Navigated to MobileRecharge homepage
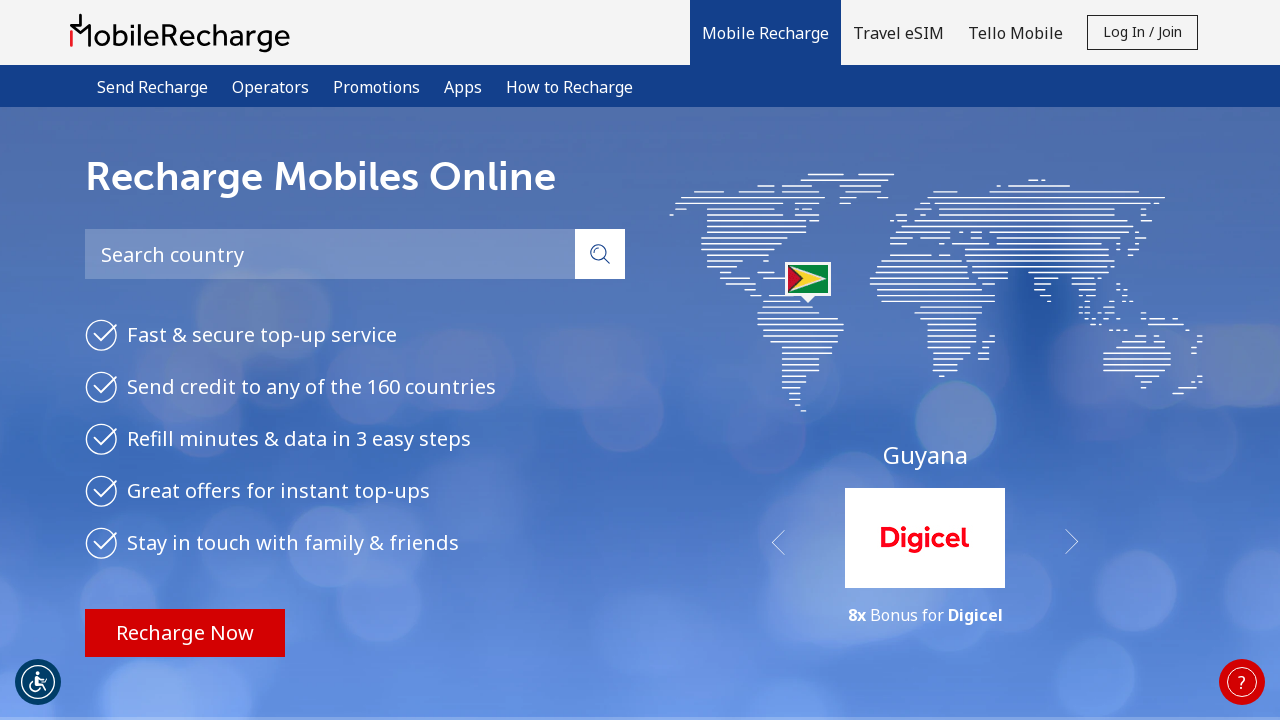

Waited for page to load (domcontentloaded state)
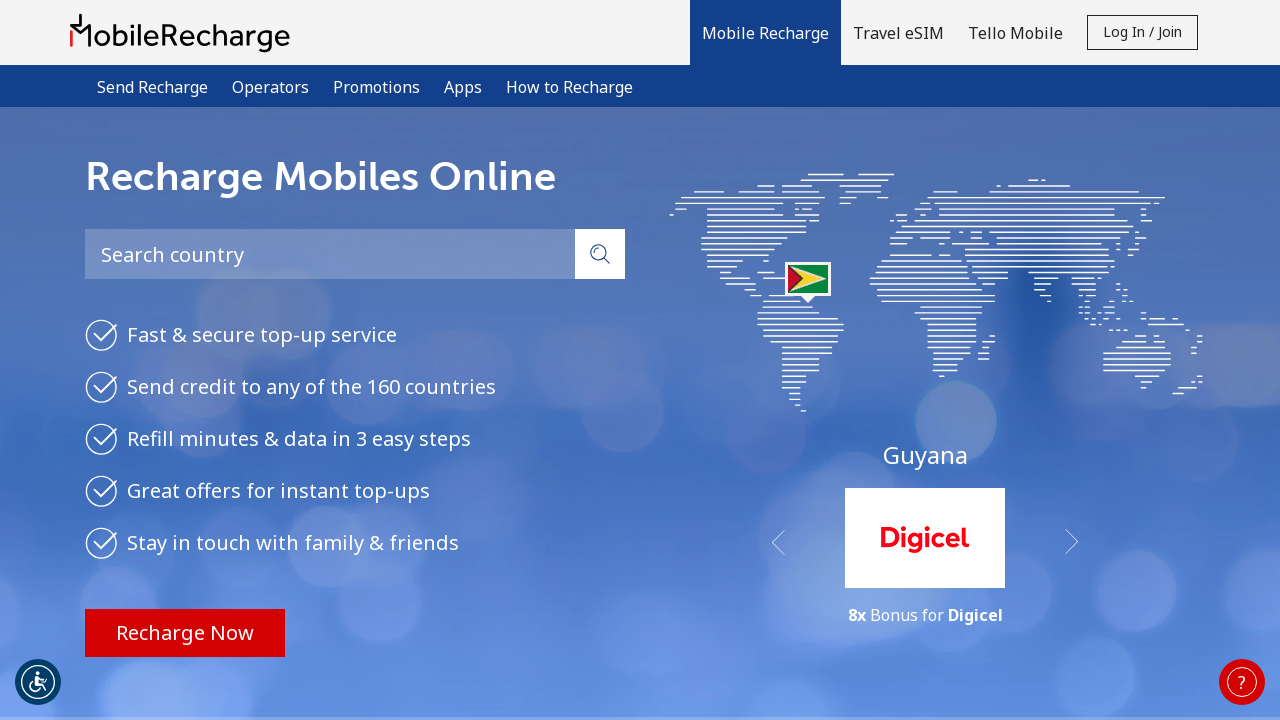

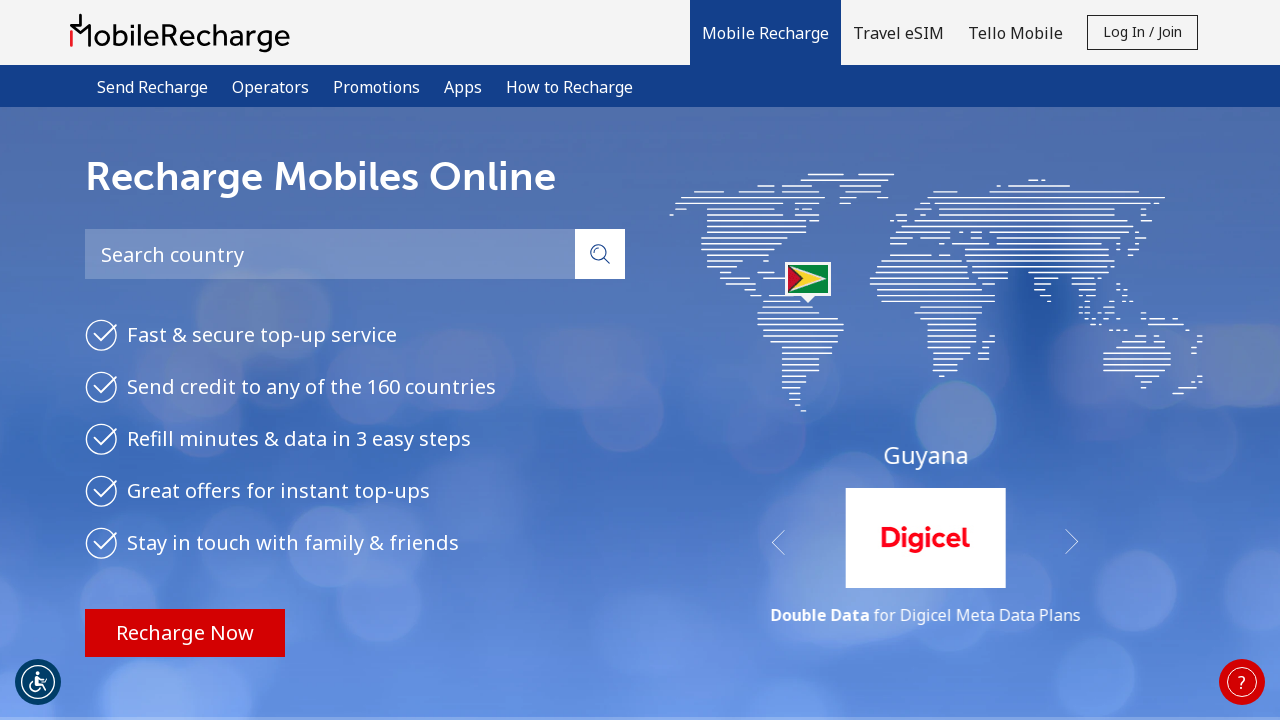